Tests double-click functionality on thecode.media by double-clicking on a tab element and verifying the search title changes.

Starting URL: https://thecode.media/

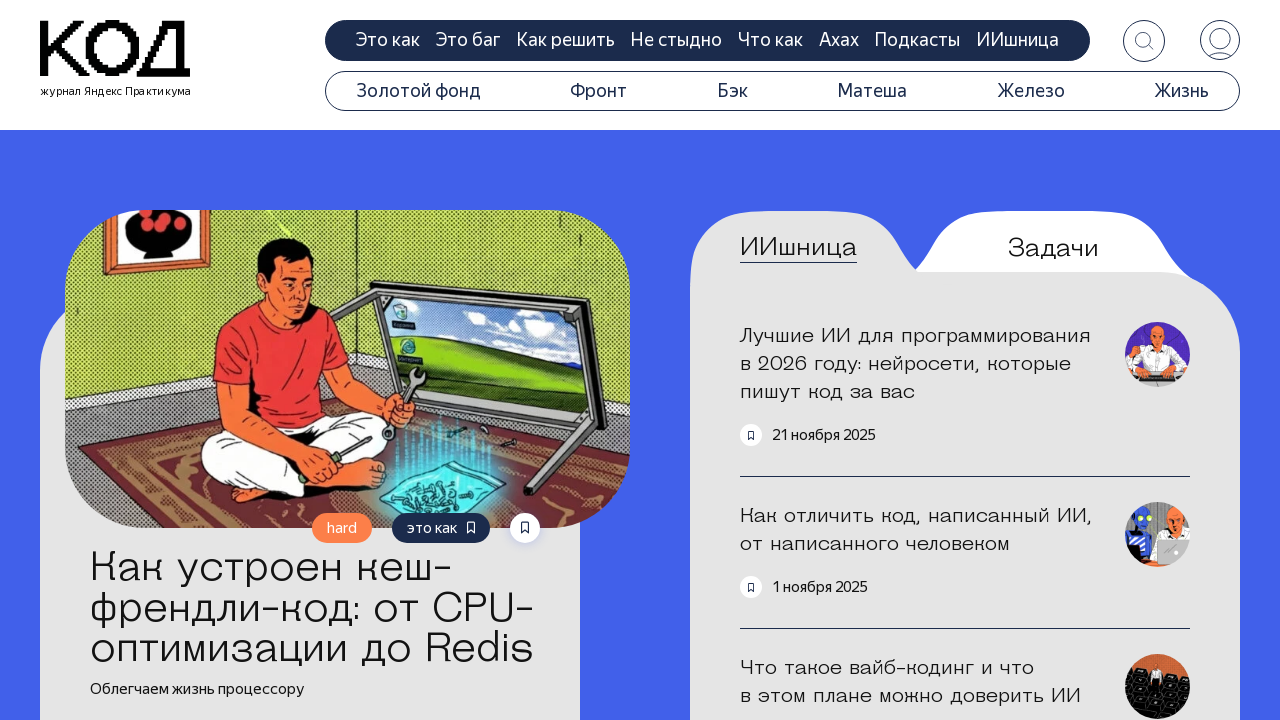

Navigated to https://thecode.media/
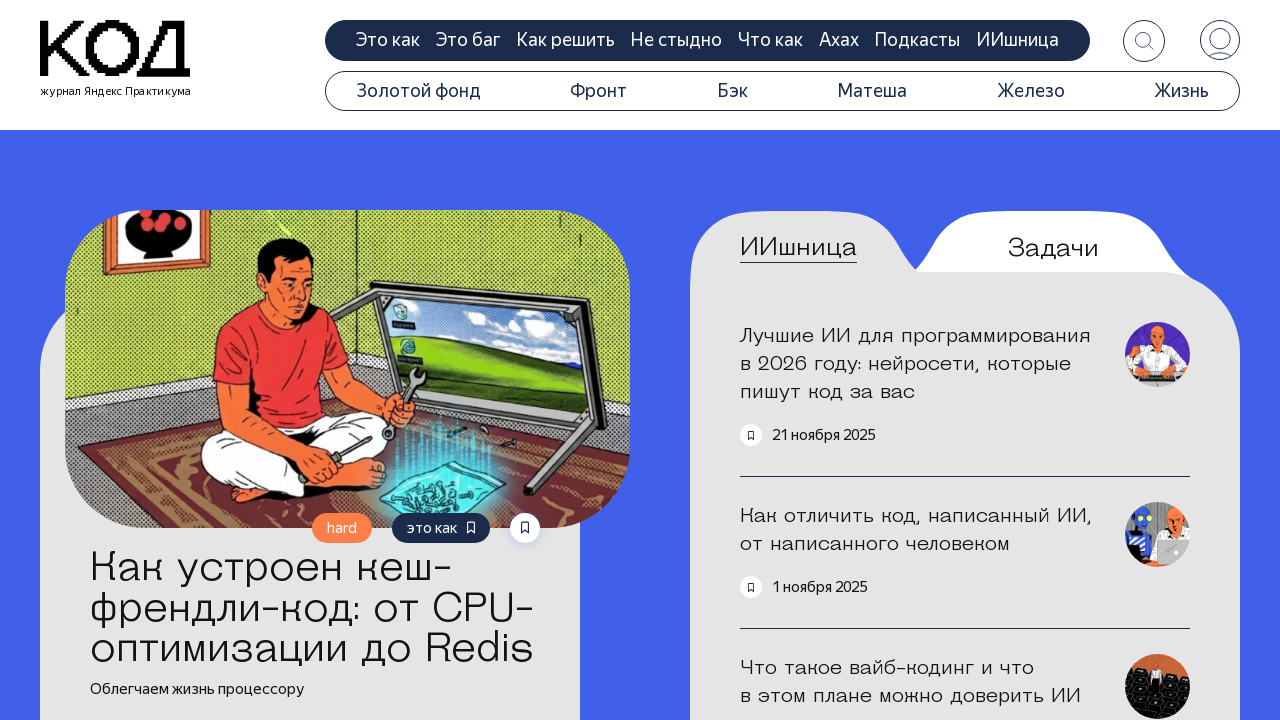

Double-clicked on the questions tab element at (1053, 248) on .tab-questions
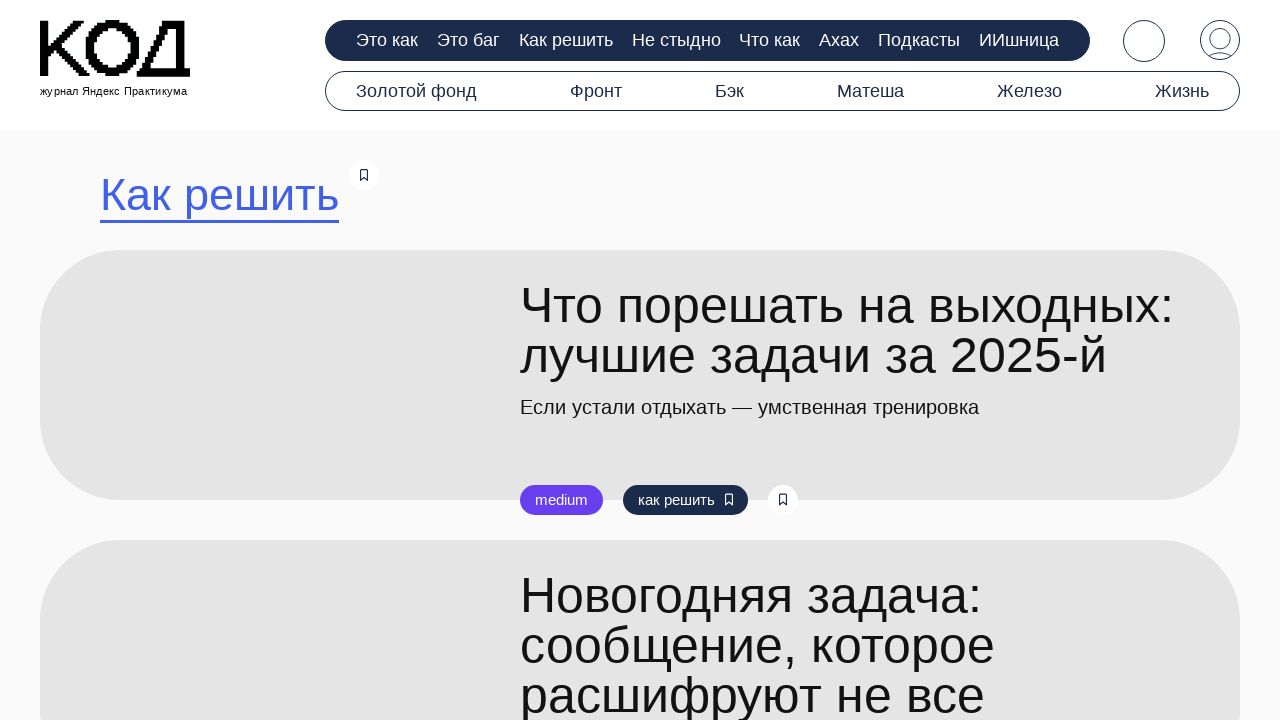

Waited for search title element to load
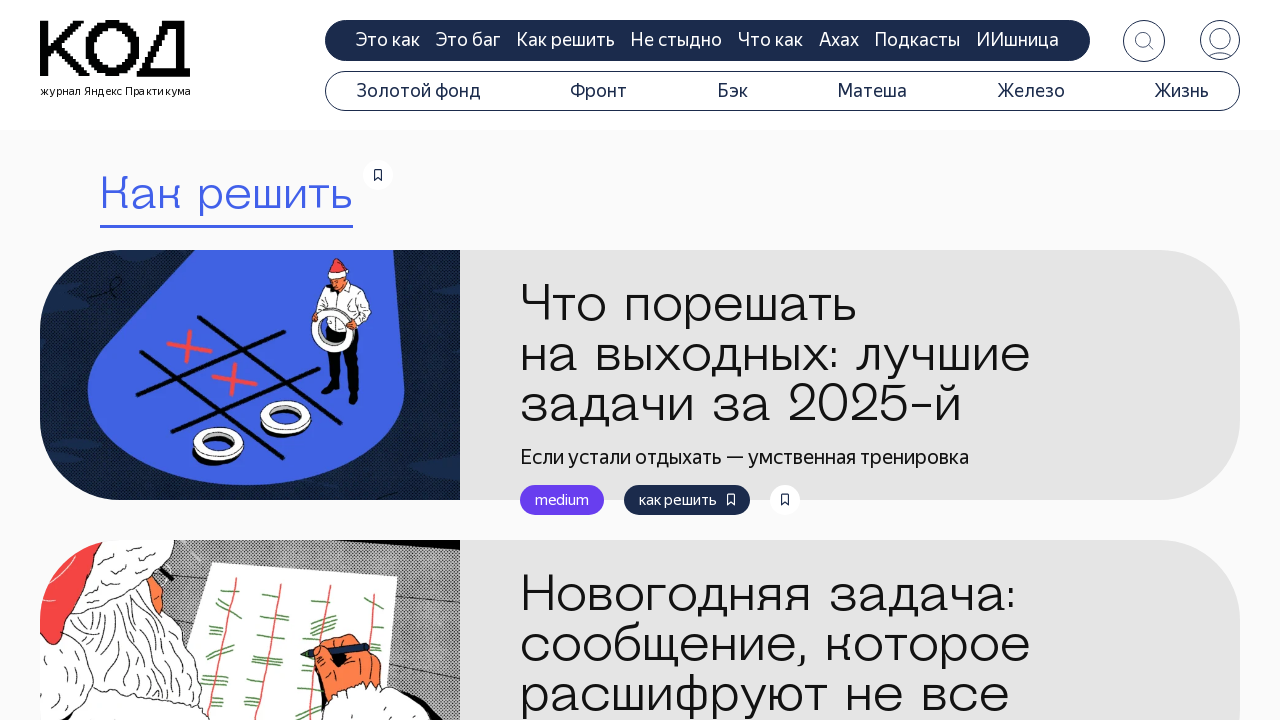

Verified search title text changed to 'Как решить'
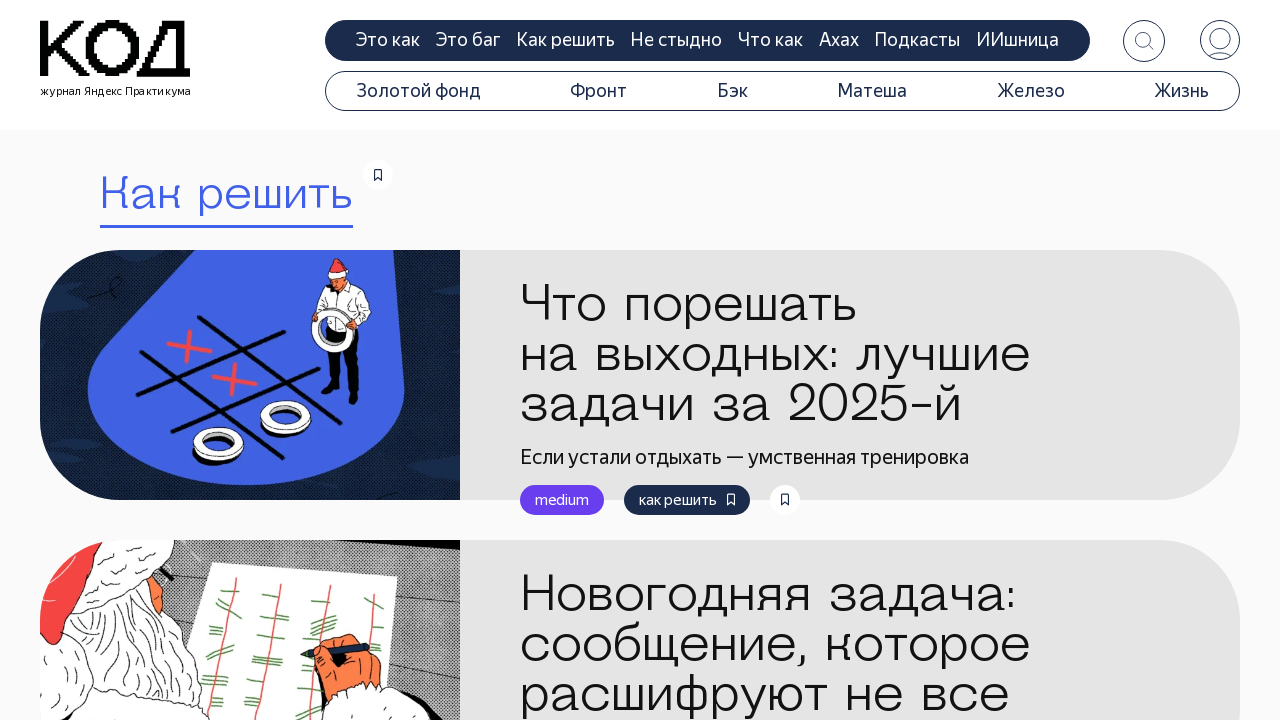

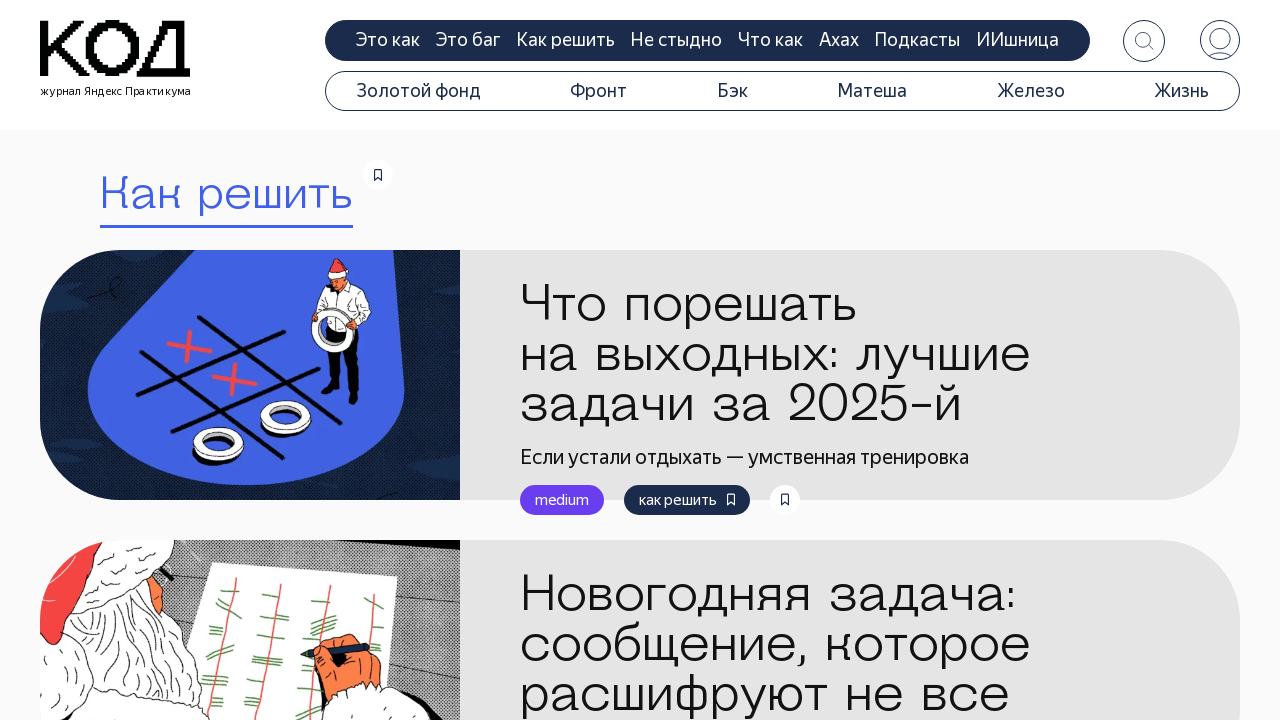